Tests checkbox selection by clicking on "Check 3" and "Check 4" and verifying they are selected

Starting URL: https://antoniotrindade.com.br/treinoautomacao/elementsweb.html

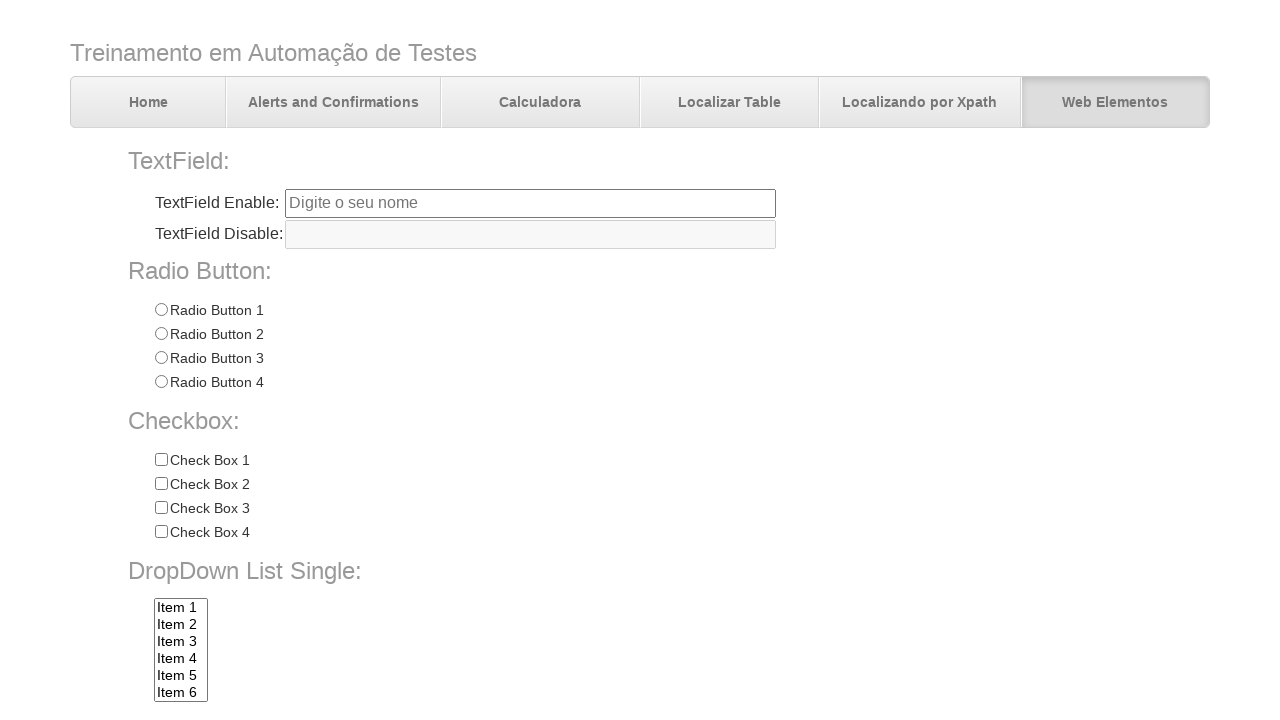

Navigated to elements web page
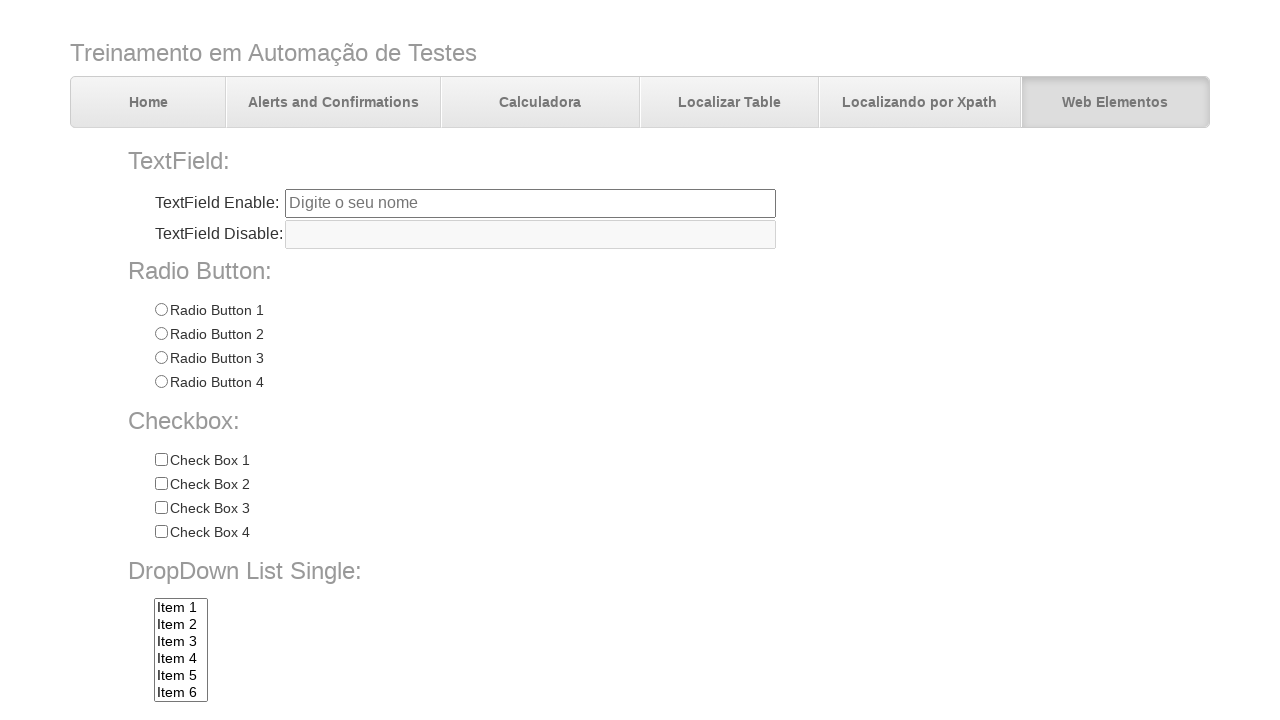

Clicked on 'Check 3' checkbox at (161, 508) on input[name='chkbox'][value='Check 3']
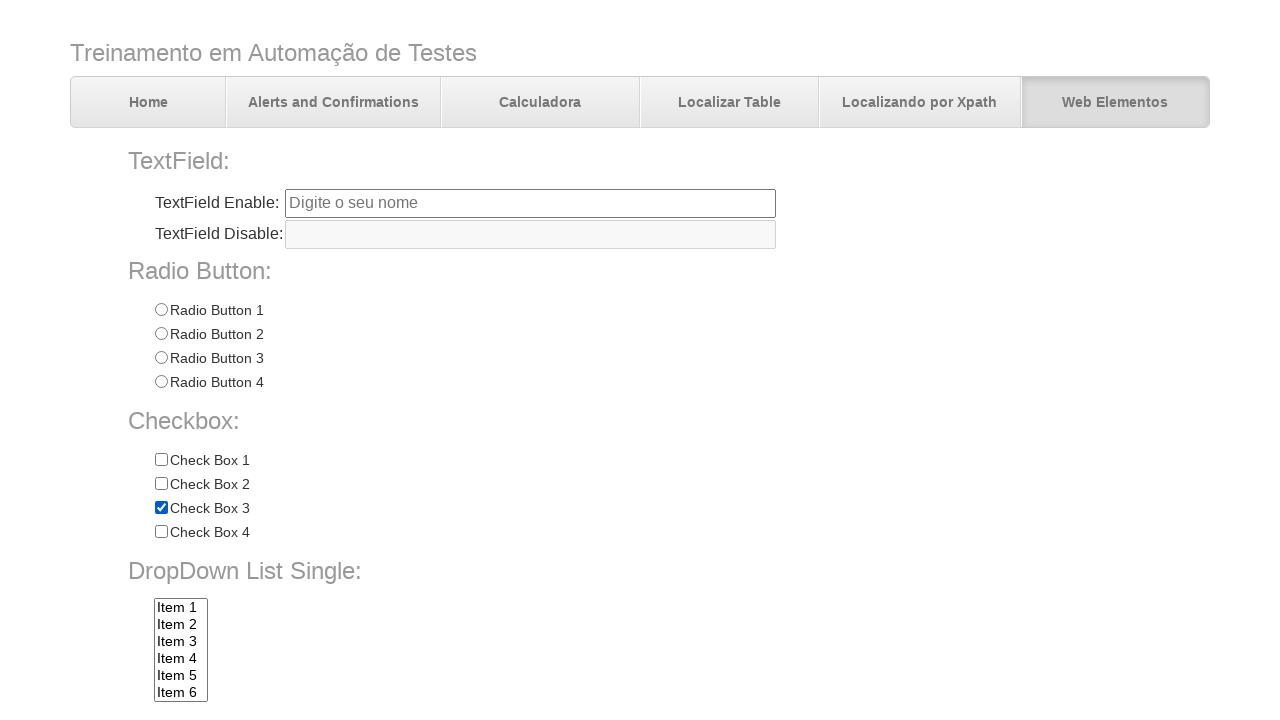

Clicked on 'Check 4' checkbox at (161, 532) on input[name='chkbox'][value='Check 4']
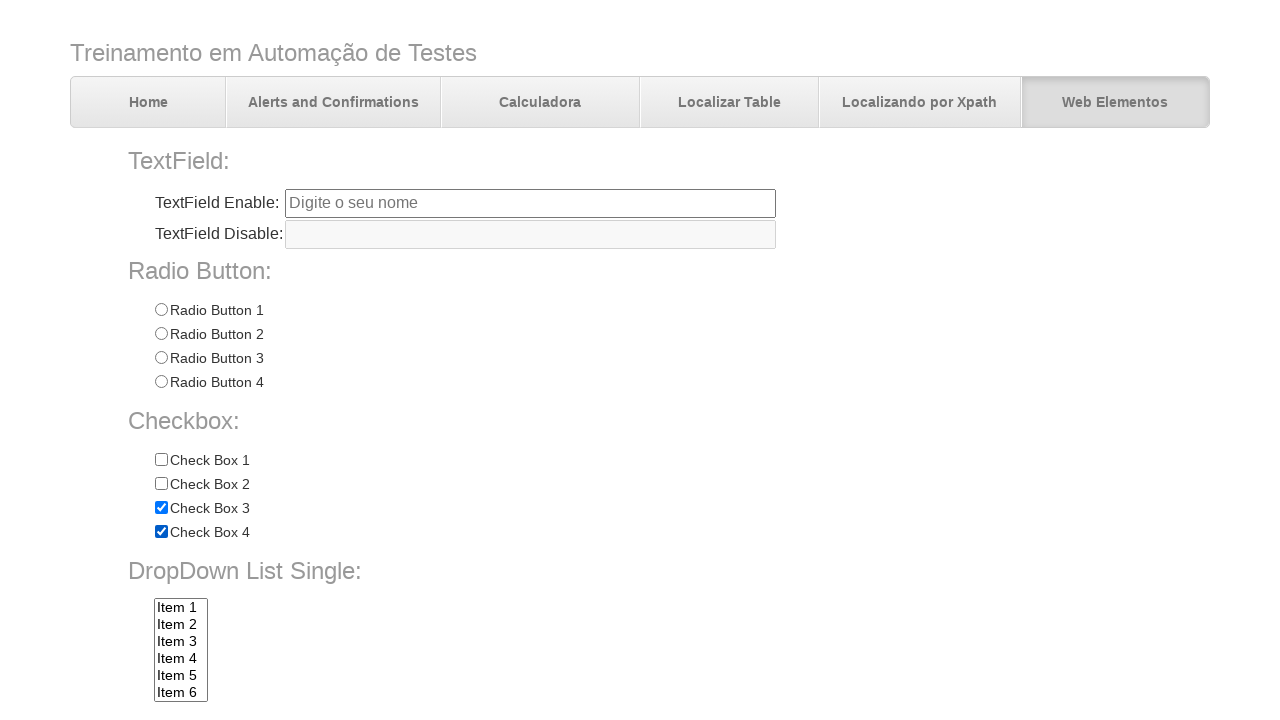

Verified 'Check 3' is selected
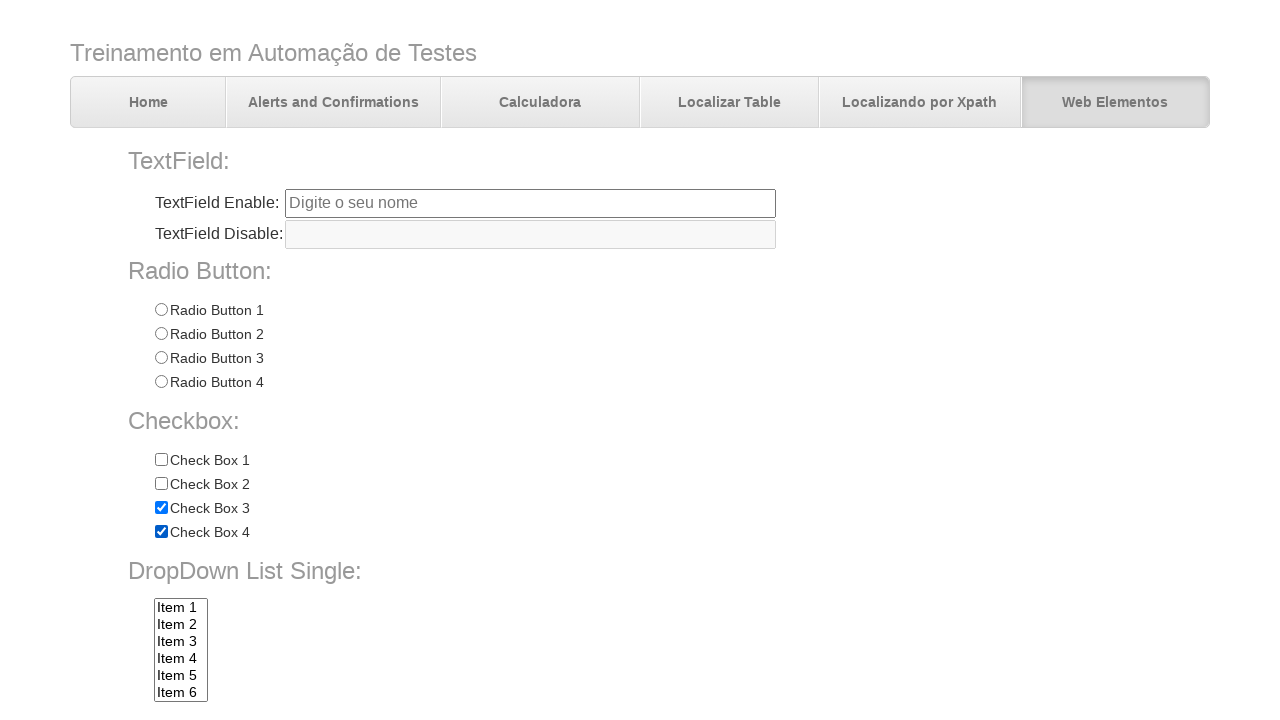

Verified 'Check 4' is selected
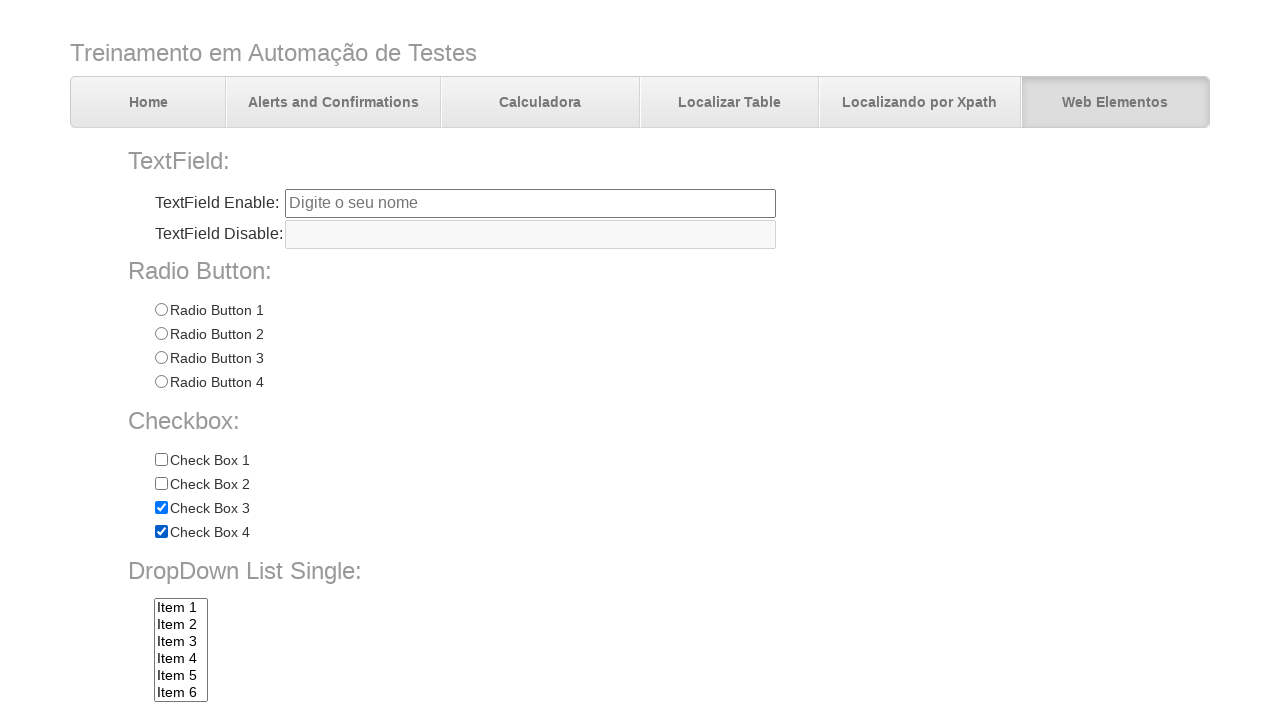

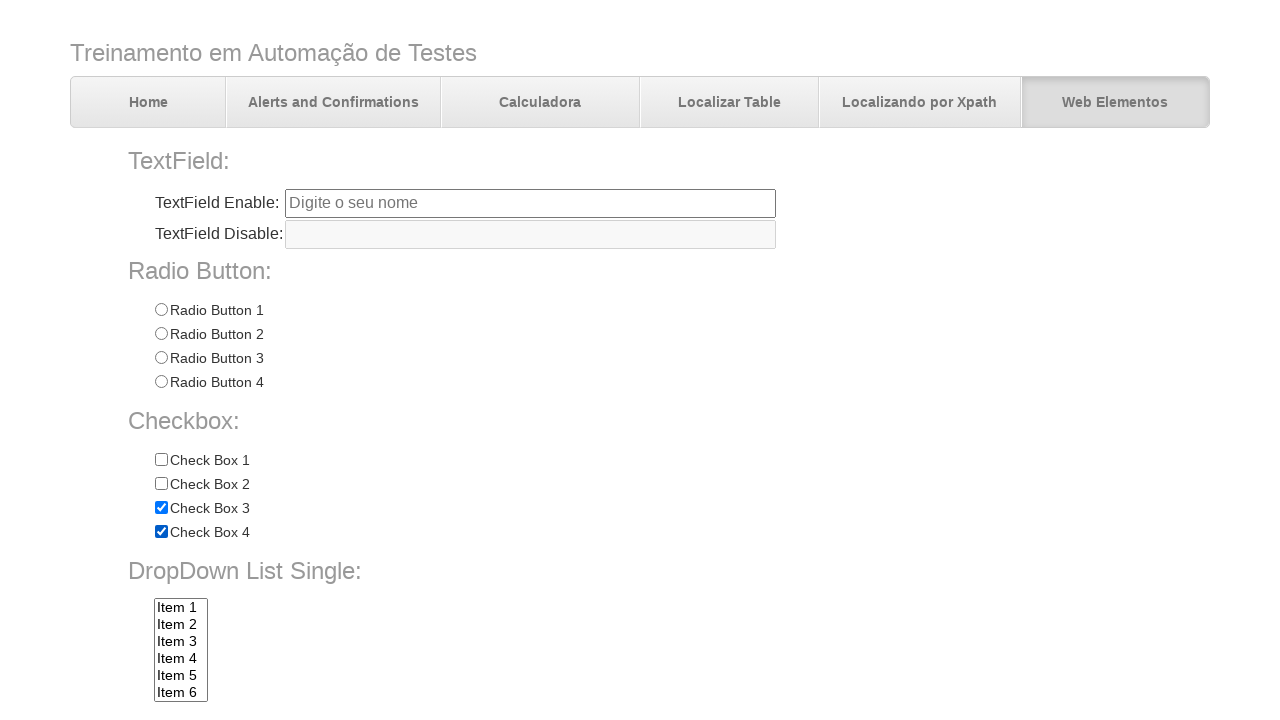